Navigates to BMW India website and verifies the page title matches the expected title

Starting URL: https://www.bmw.in/en/index.html

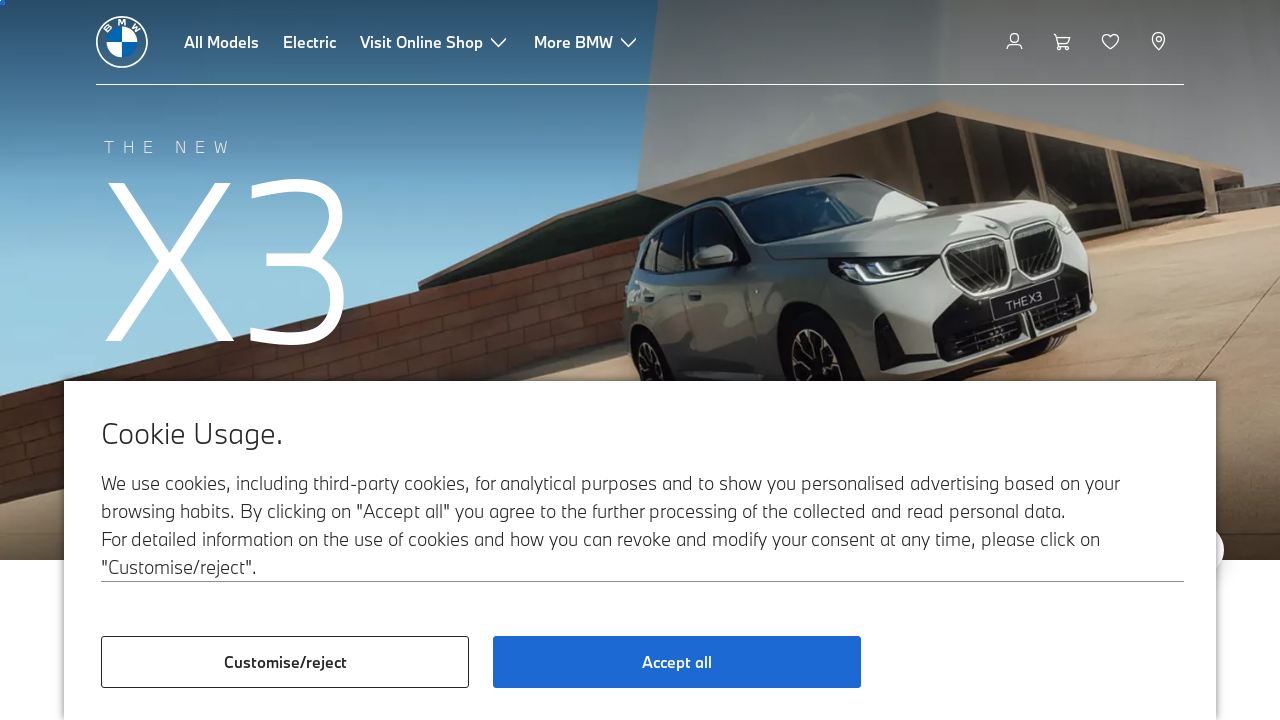

Navigated to BMW India website
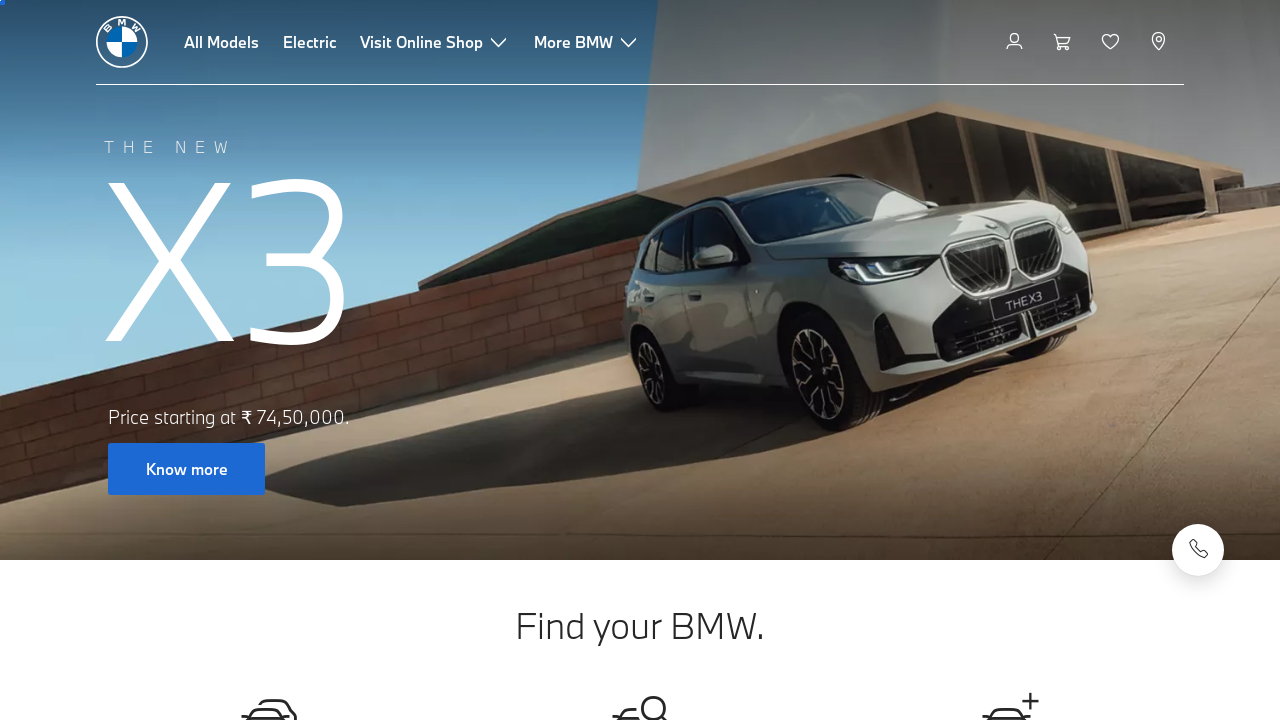

Retrieved page title
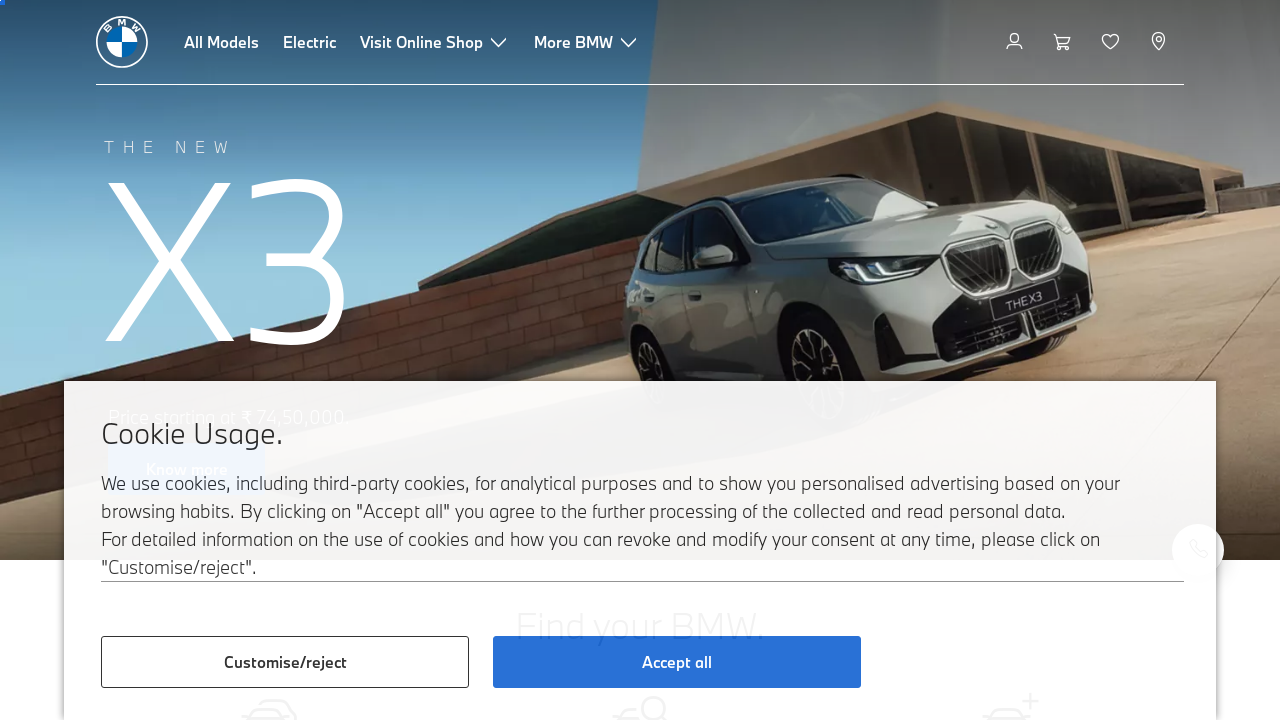

Set expected title to 'BMW India'
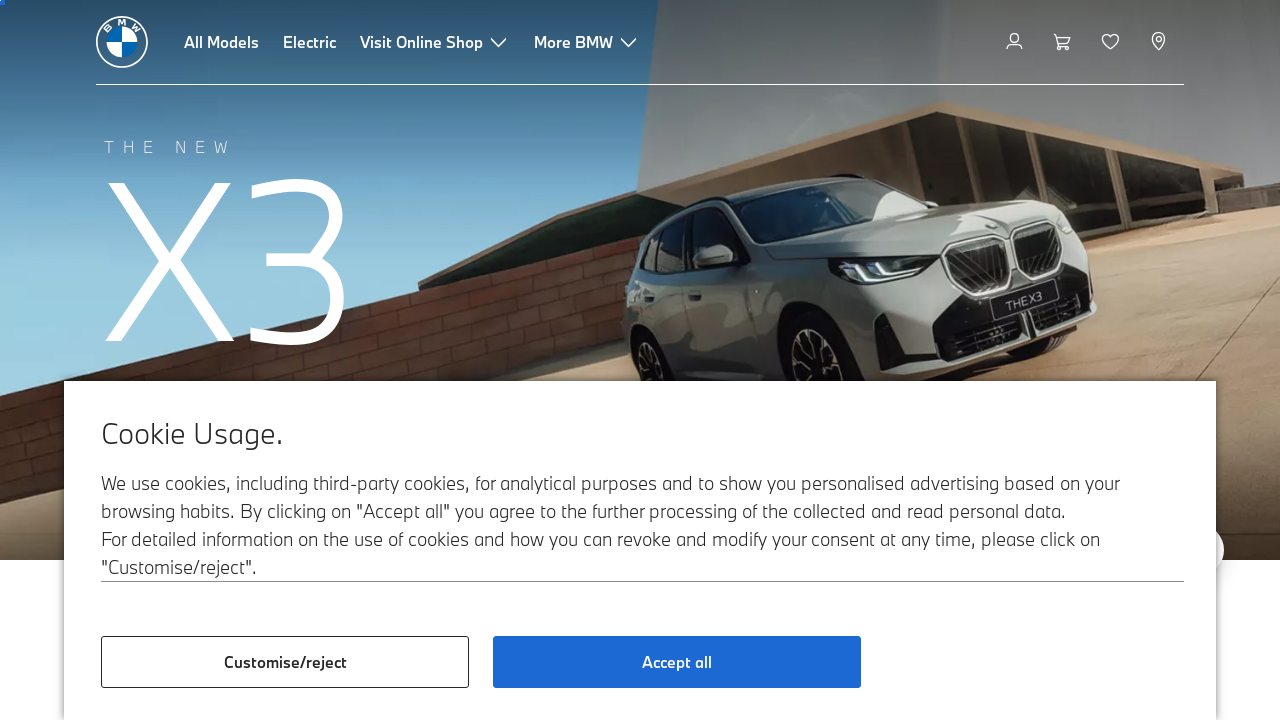

Page title does not match expected title - currently on different webpage
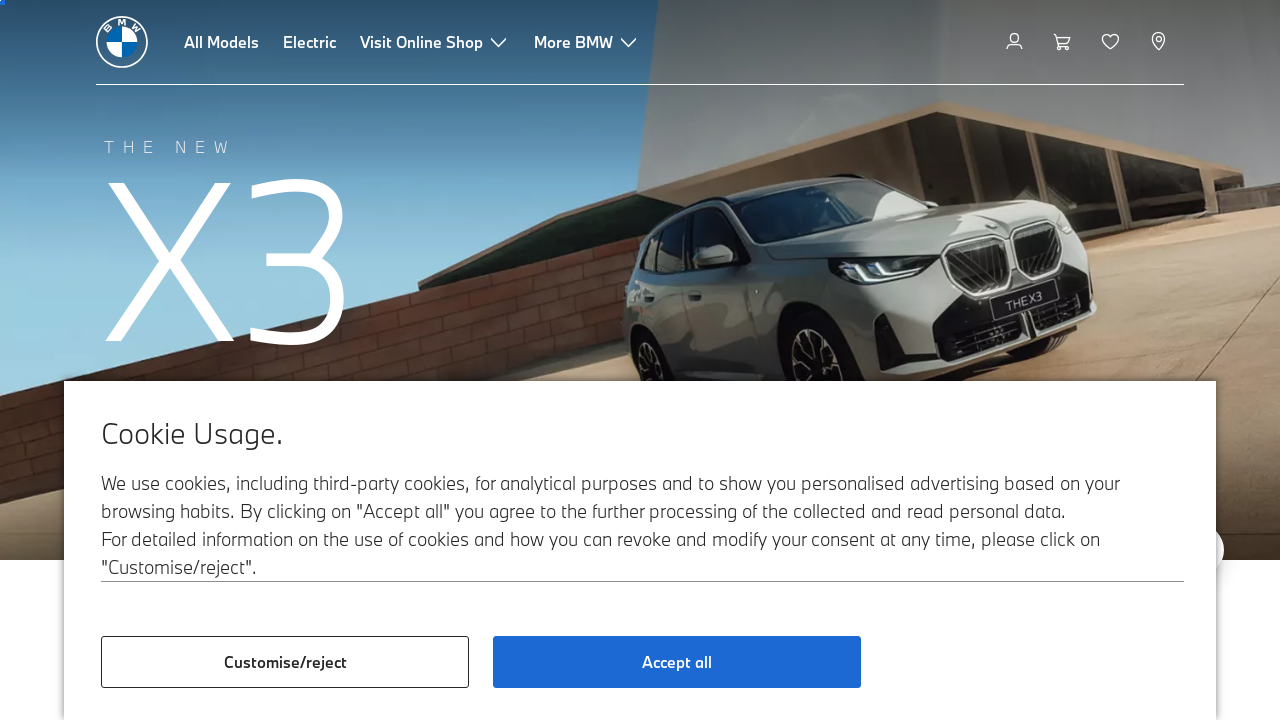

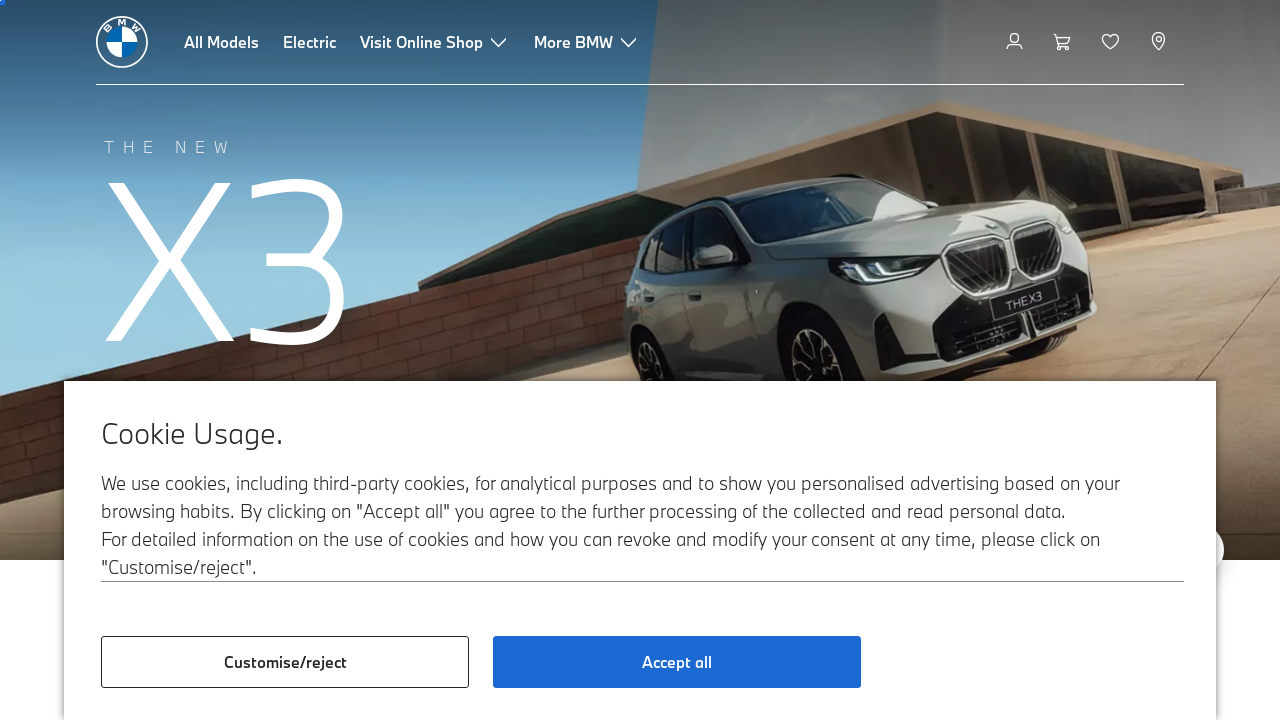